Tests dynamic table interaction by finding Chrome's CPU percentage in a table and verifying it matches the highlighted value

Starting URL: http://uitestingplayground.com

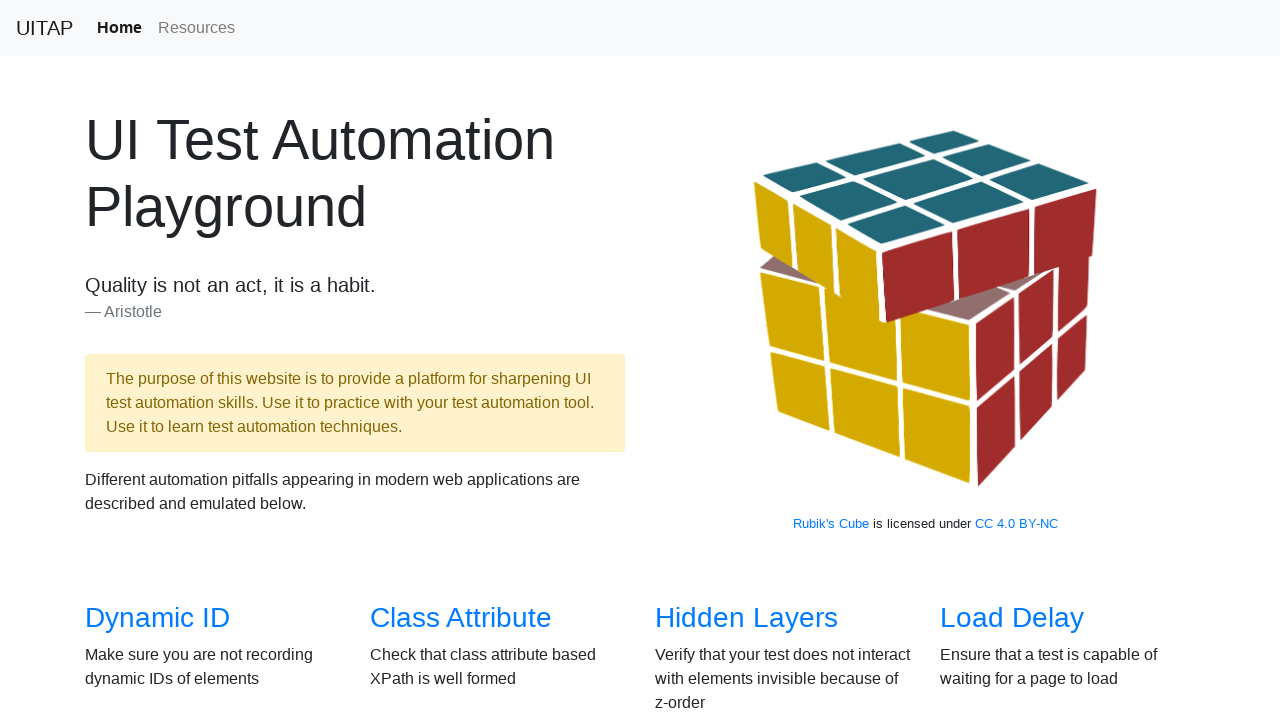

Clicked on Dynamic Table link at (462, 361) on internal:role=link[name="Dynamic Table"i]
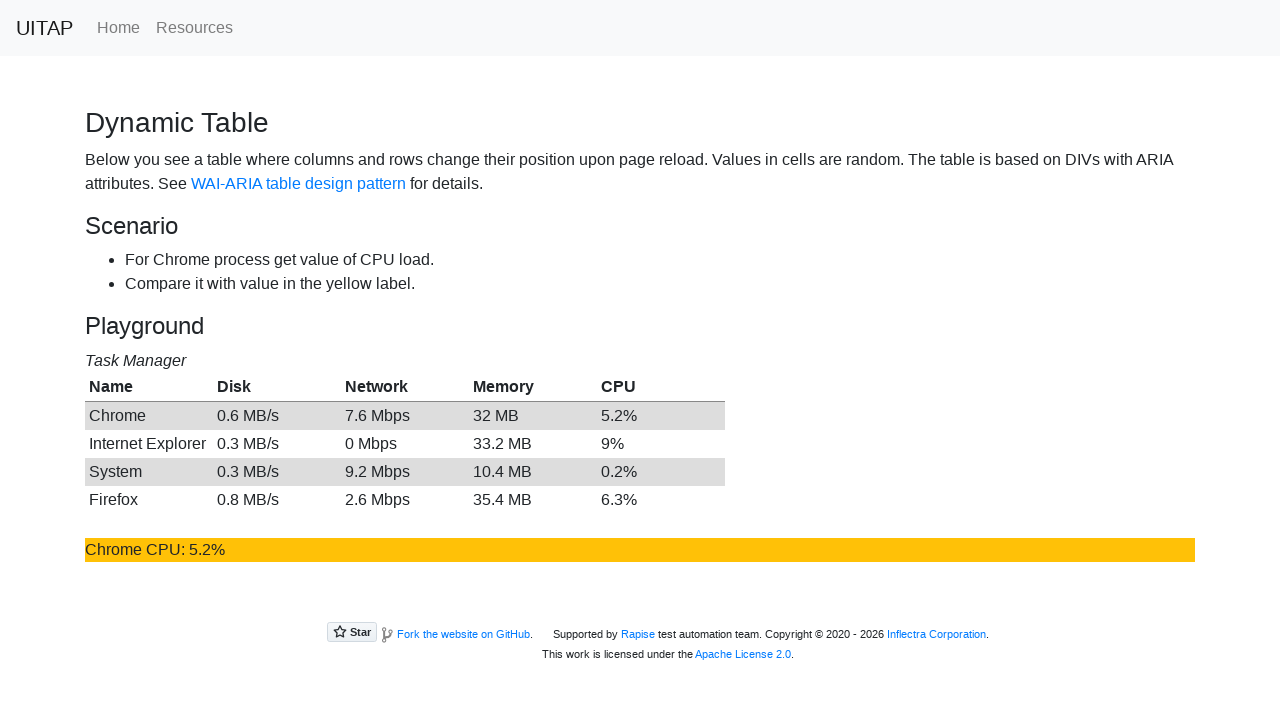

Located Chrome row in dynamic table
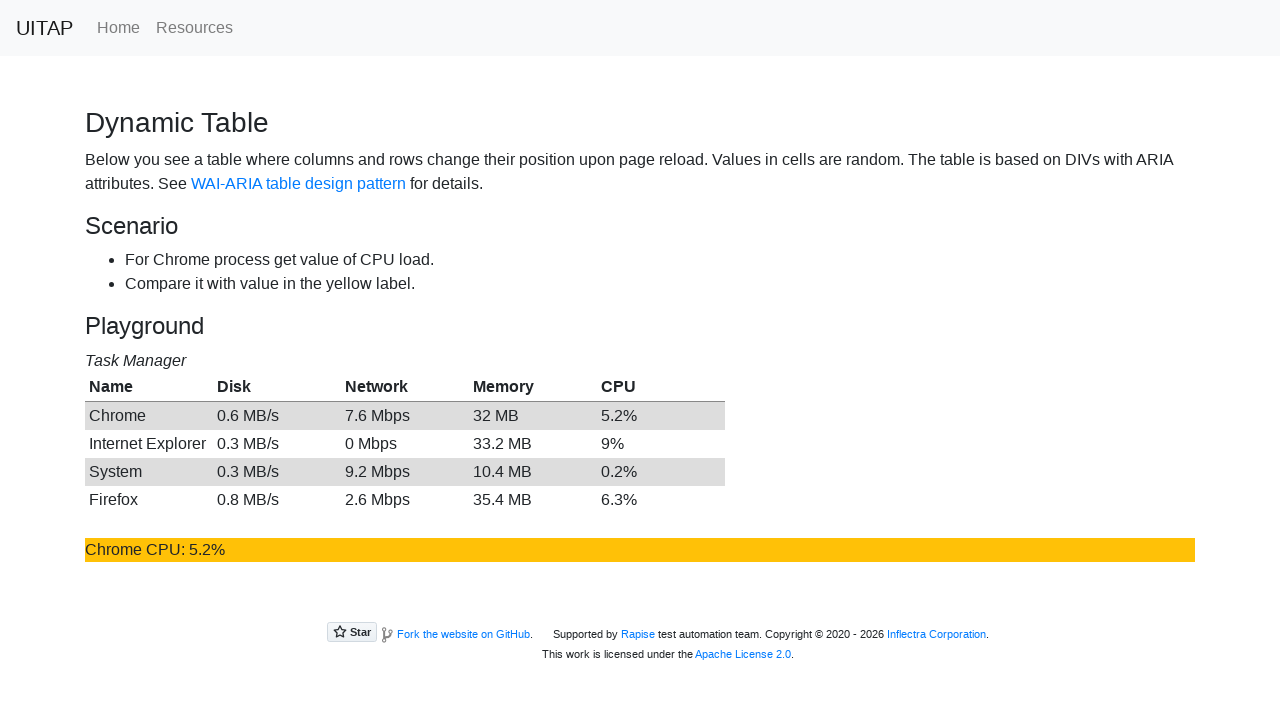

Extracted Chrome CPU percentage: 5.2%
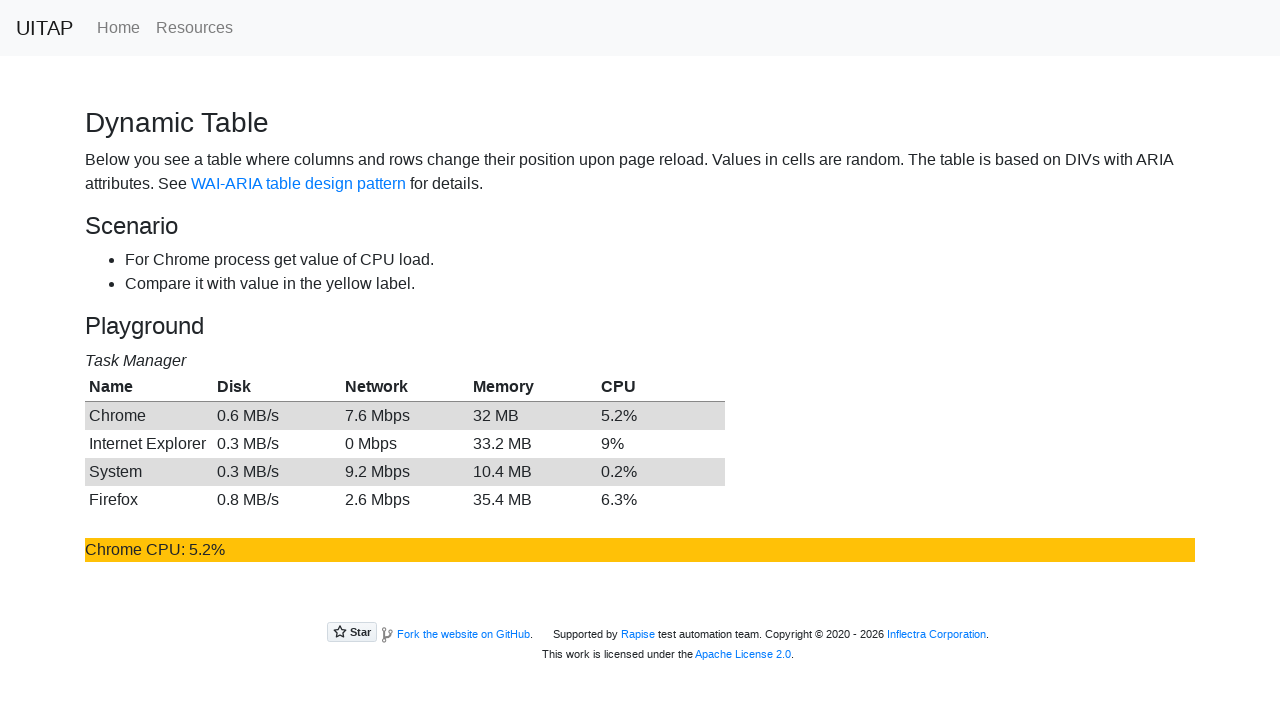

Retrieved yellow highlighted value: Chrome CPU: 5.2%
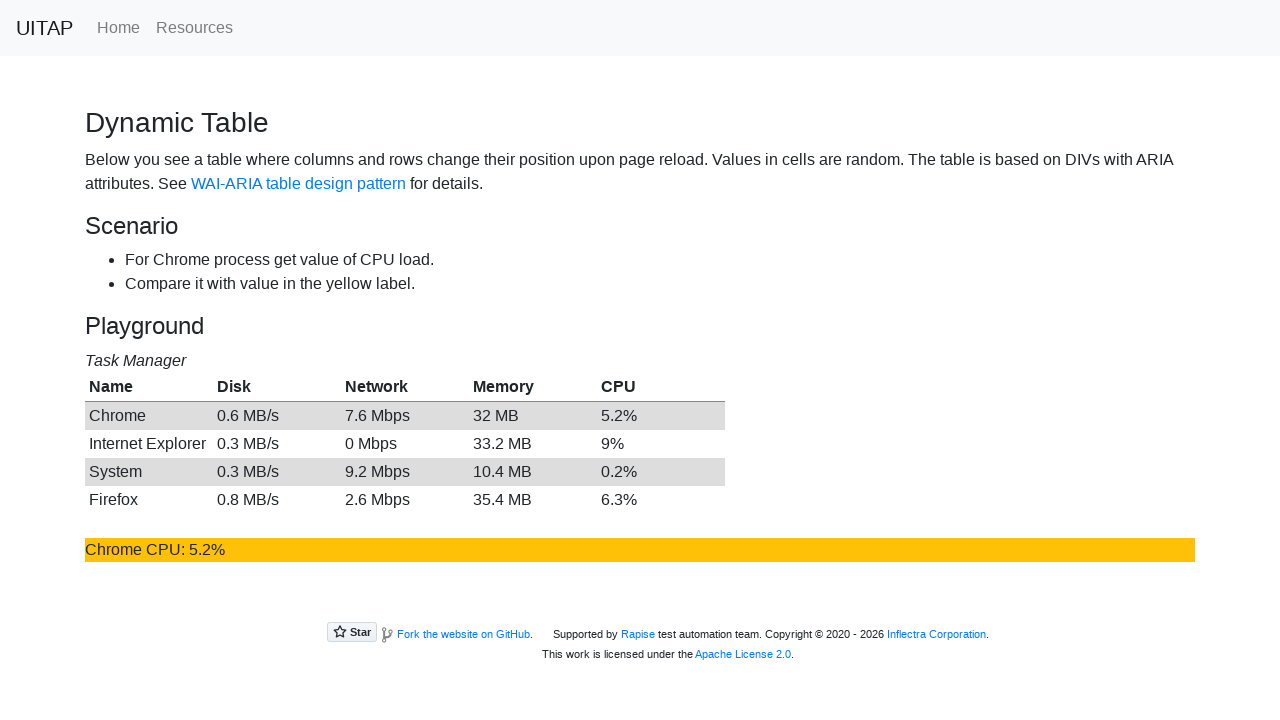

Verified Chrome CPU percentage matches highlighted value
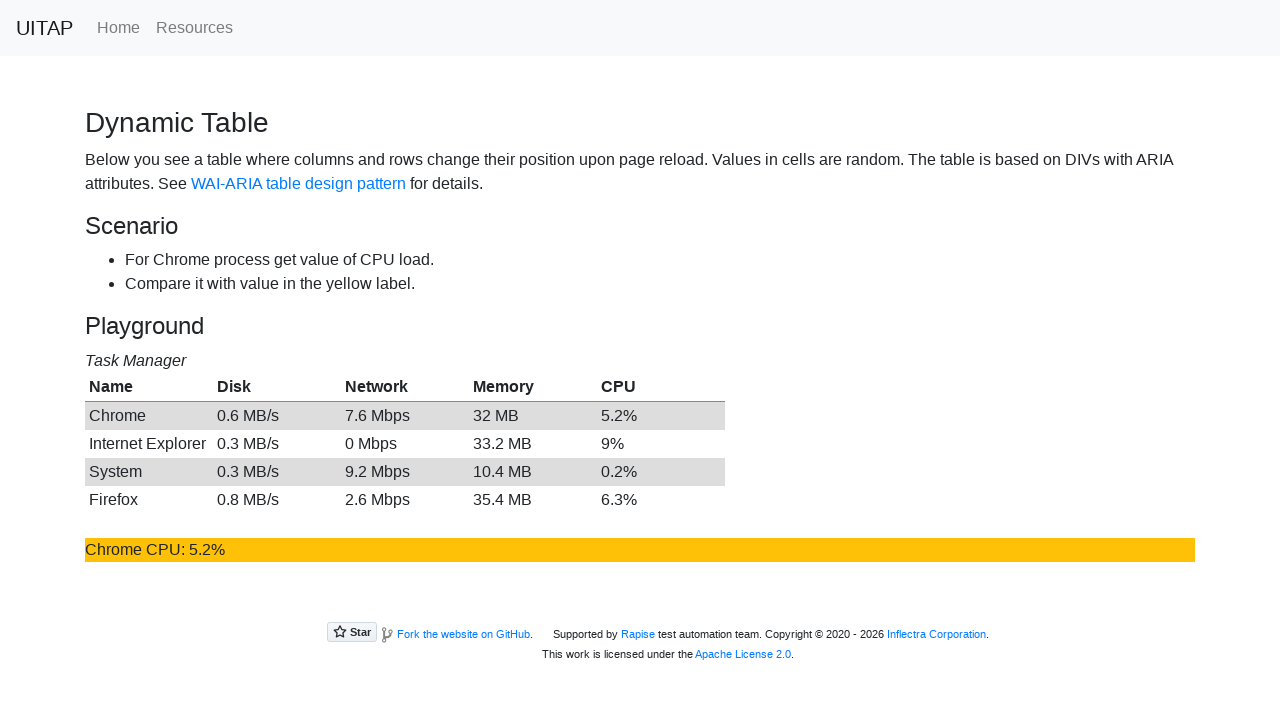

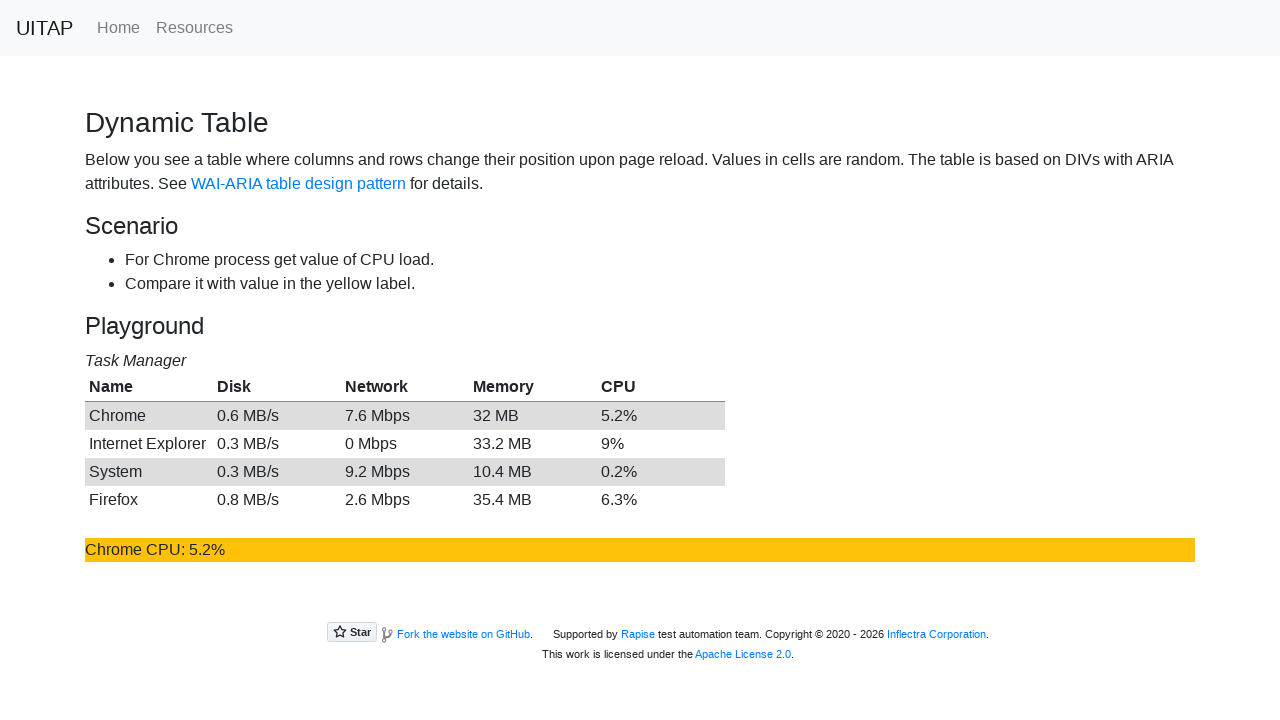